Tests checkbox functionality on a student registration form by clicking the "Drawing" checkbox and verifying it becomes selected

Starting URL: https://www.automationtestinginsider.com/2019/08/student-registration-form.html

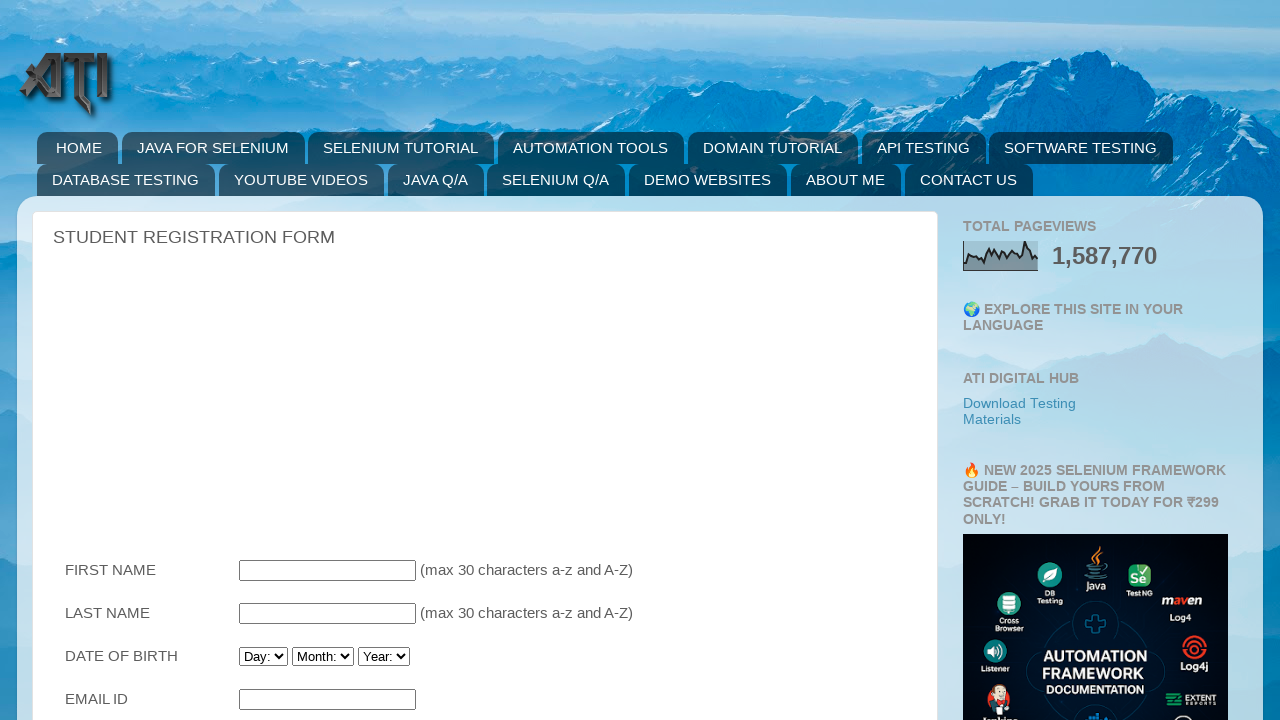

Clicked on the Drawing checkbox at (308, 361) on input[value='Drawing']
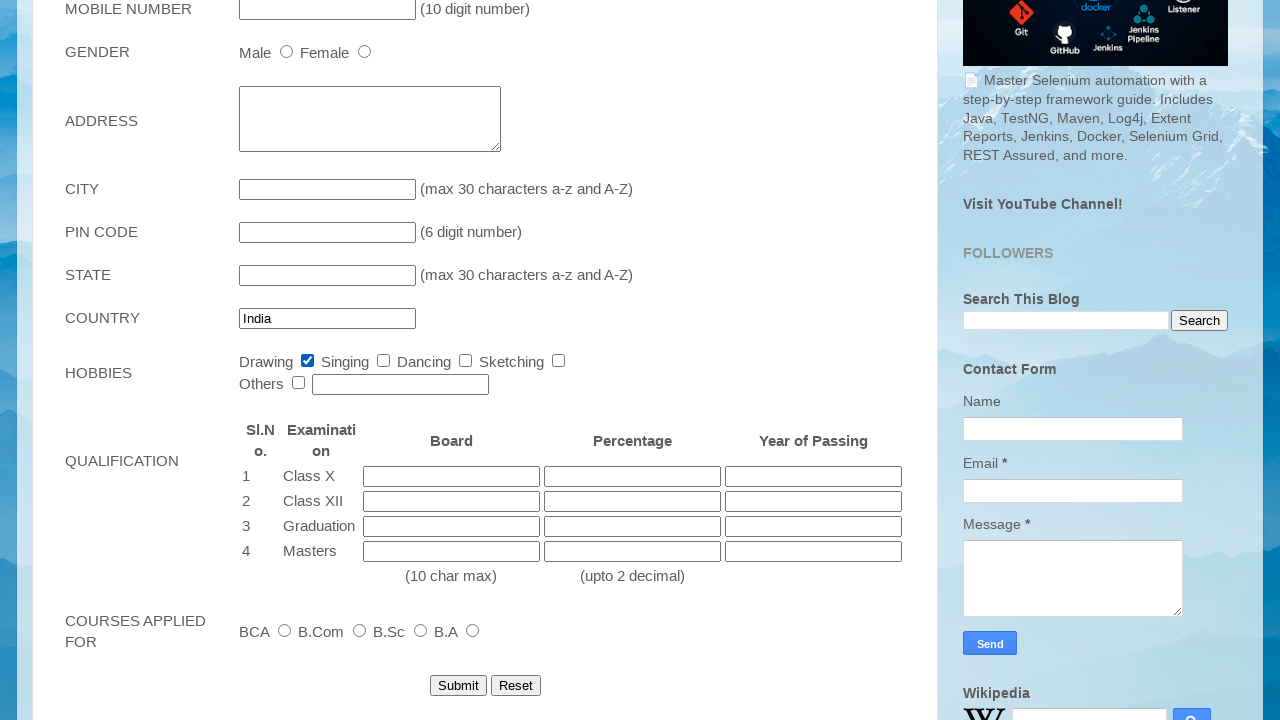

Located the Drawing checkbox element
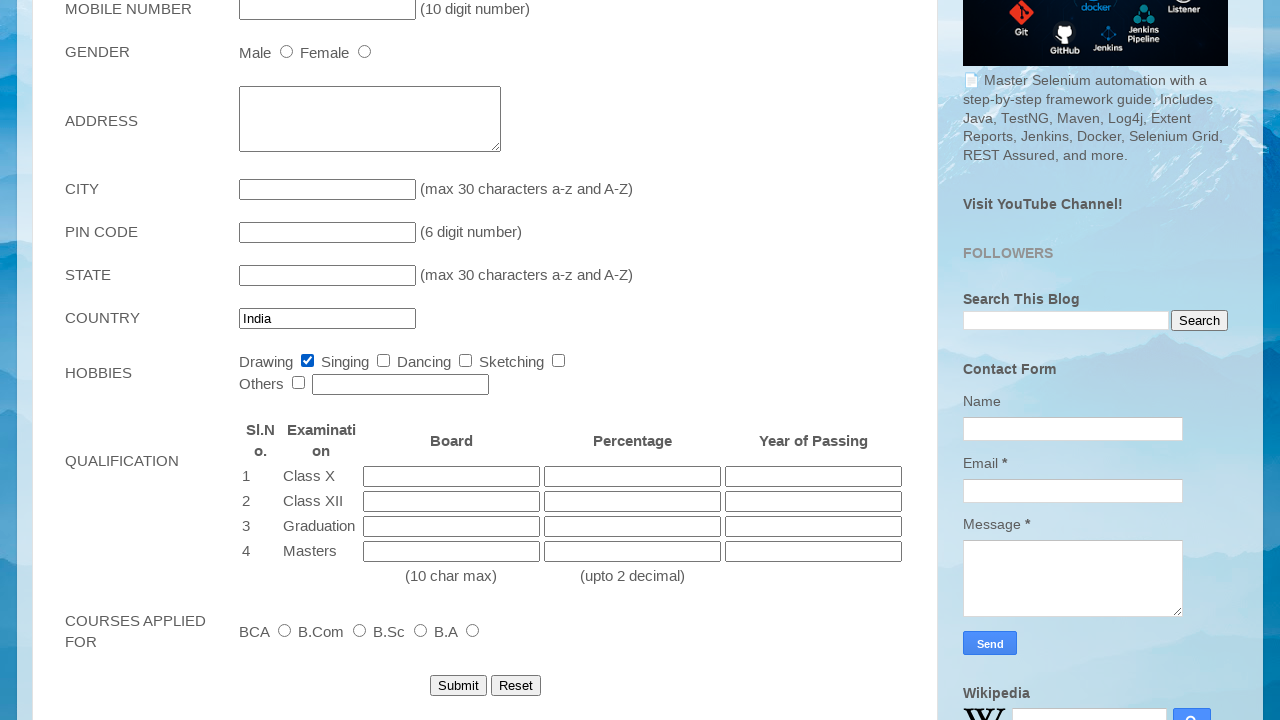

Verified that the Drawing checkbox is selected
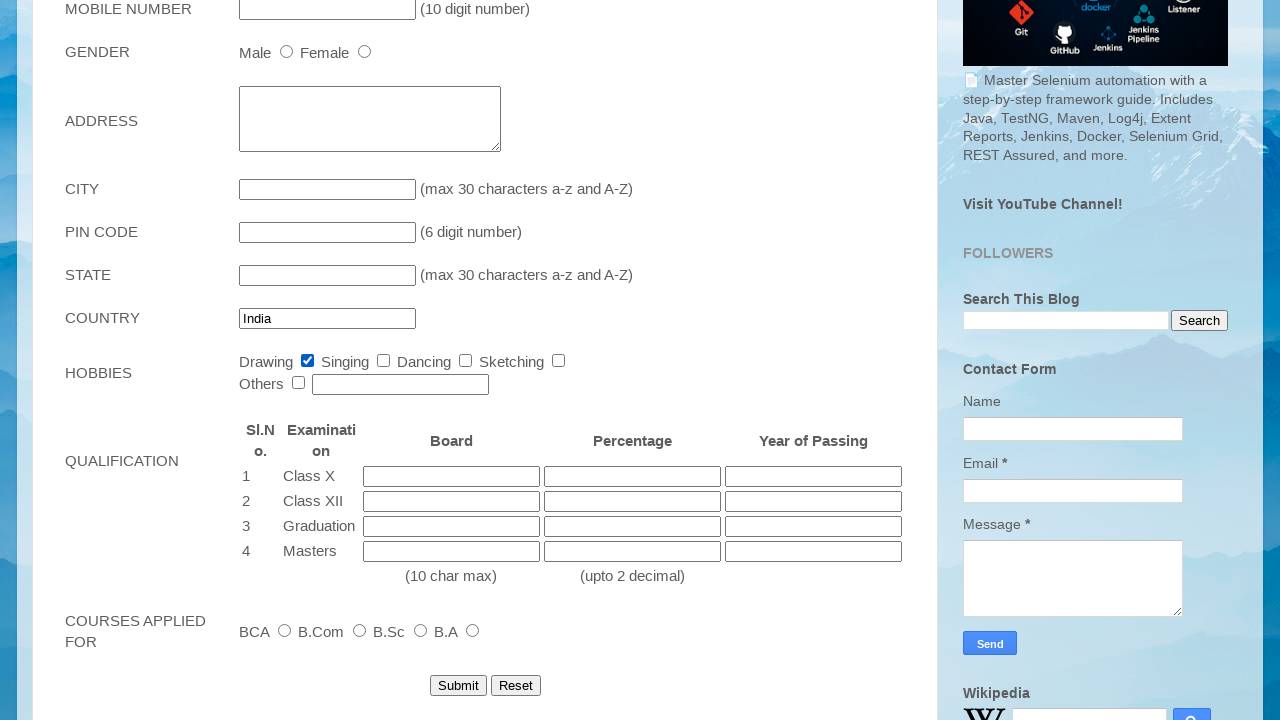

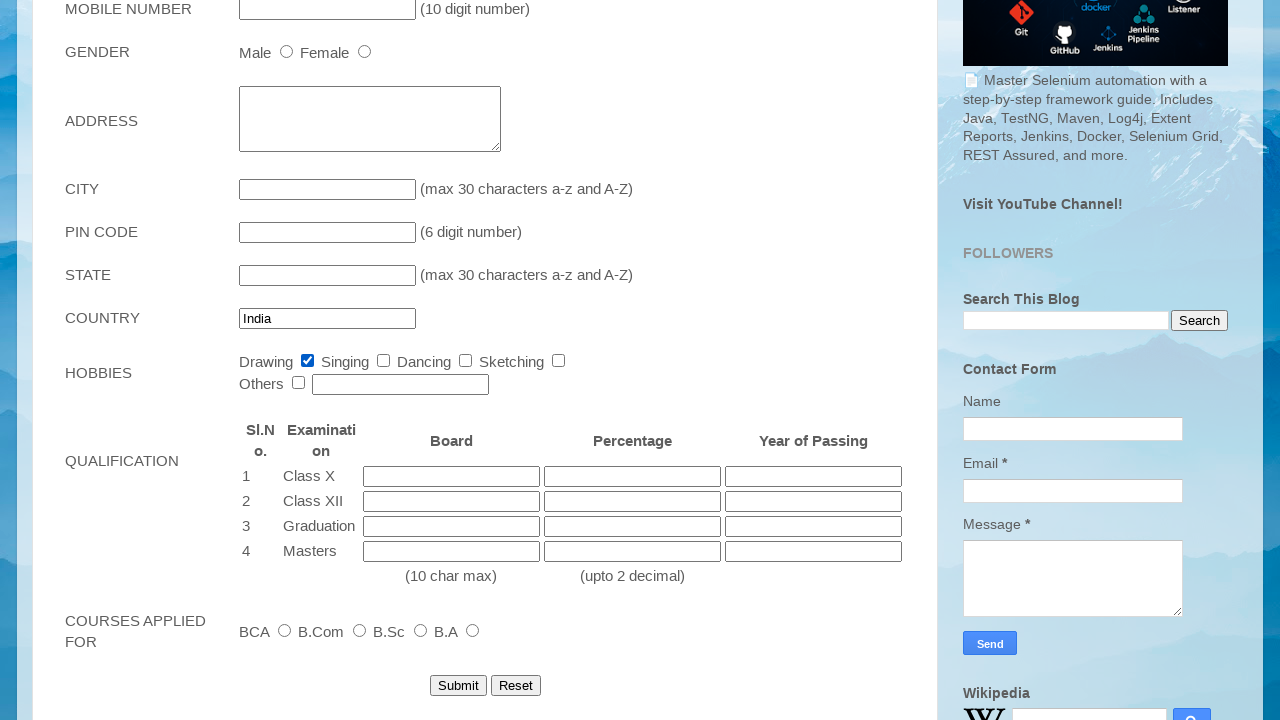